Navigates through Apple.com's main navigation header links (Mac, iPad, iPhone, Watch, Vision, AirPods, TV&Home, Entertainment, Accessories, Support) by clicking each one sequentially and verifying the pages load.

Starting URL: https://www.apple.com

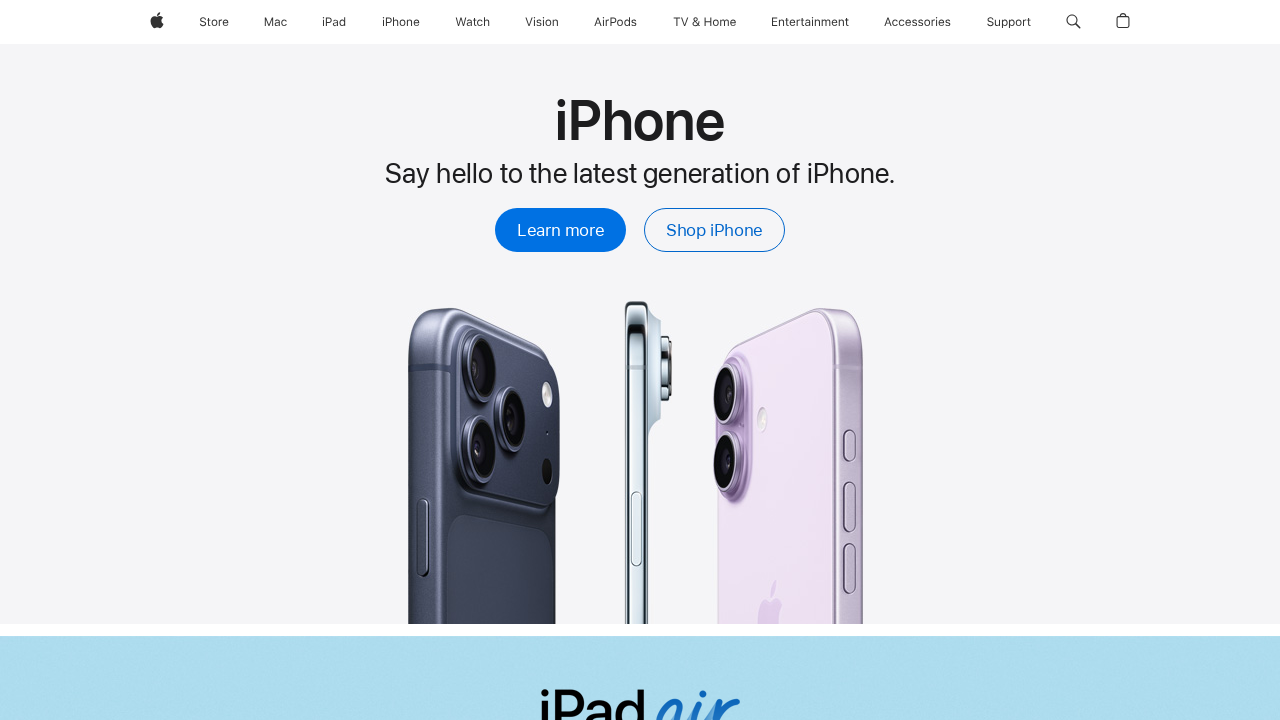

Navigation header loaded
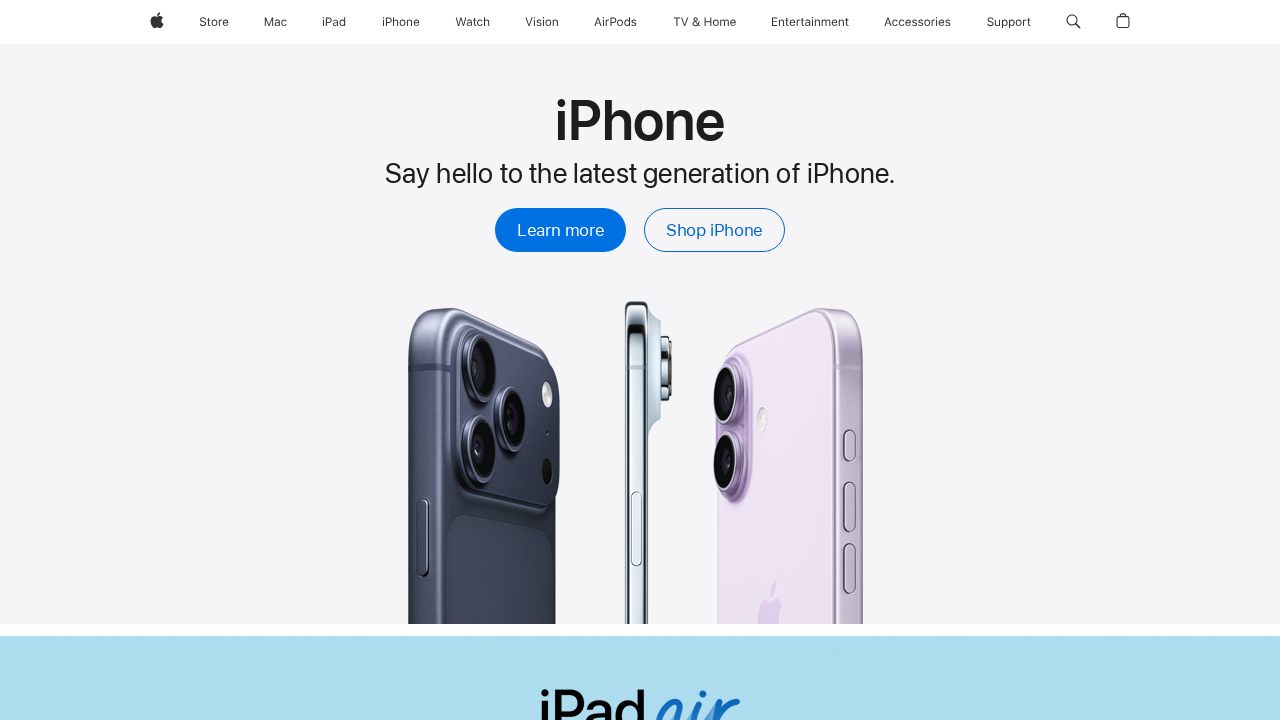

Found 11 navigation header links
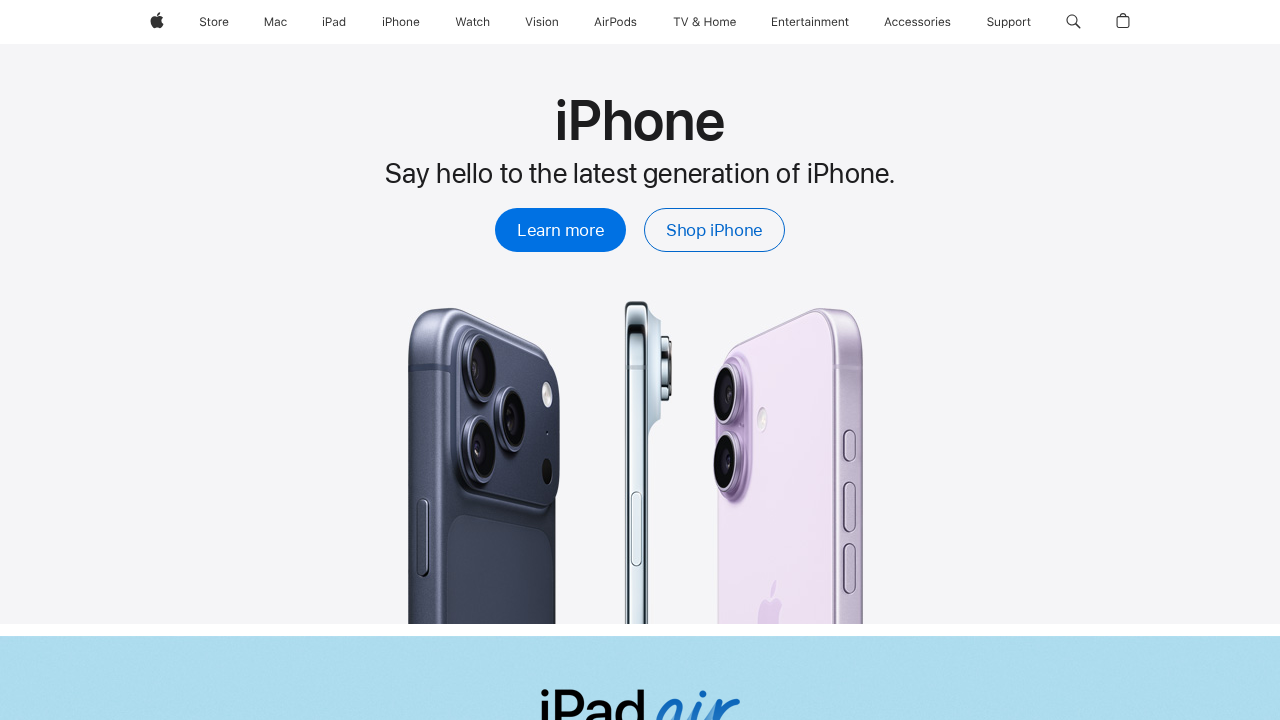

Clicked navigation link at index 1 at (276, 22) on ul.globalnav-submenu-trigger-group li a >> nth=1
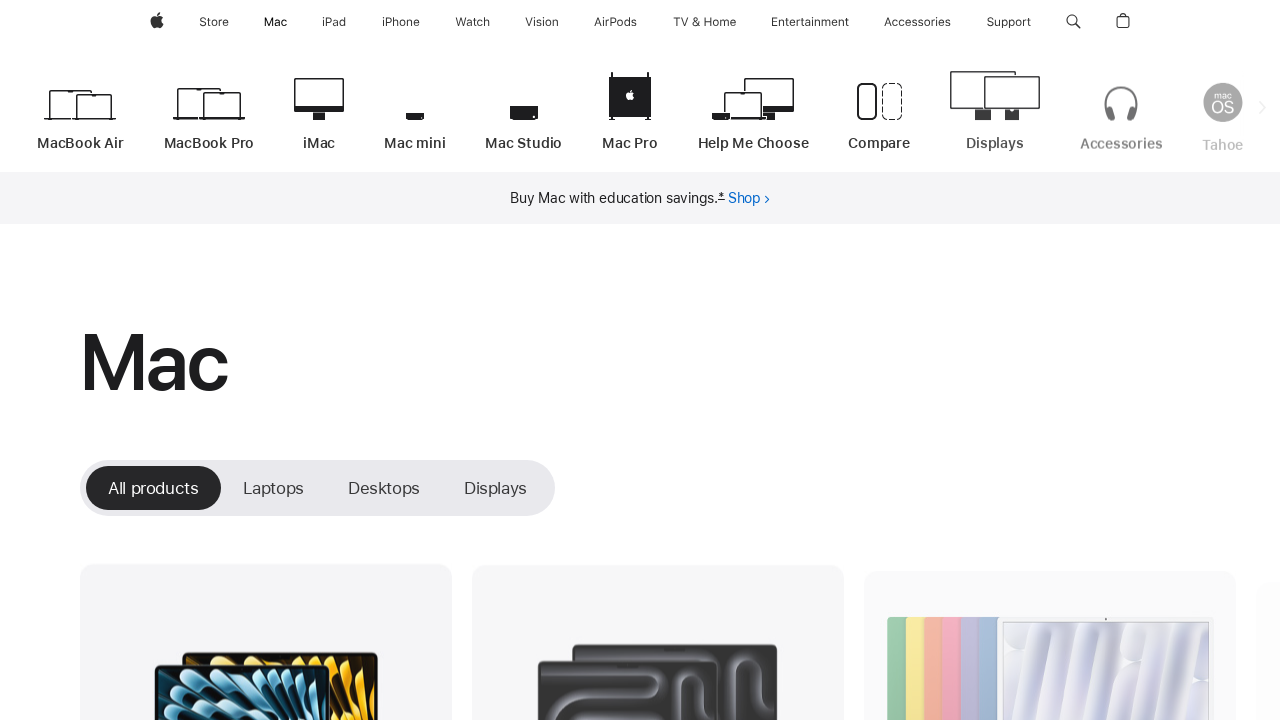

Page loaded after clicking link 1
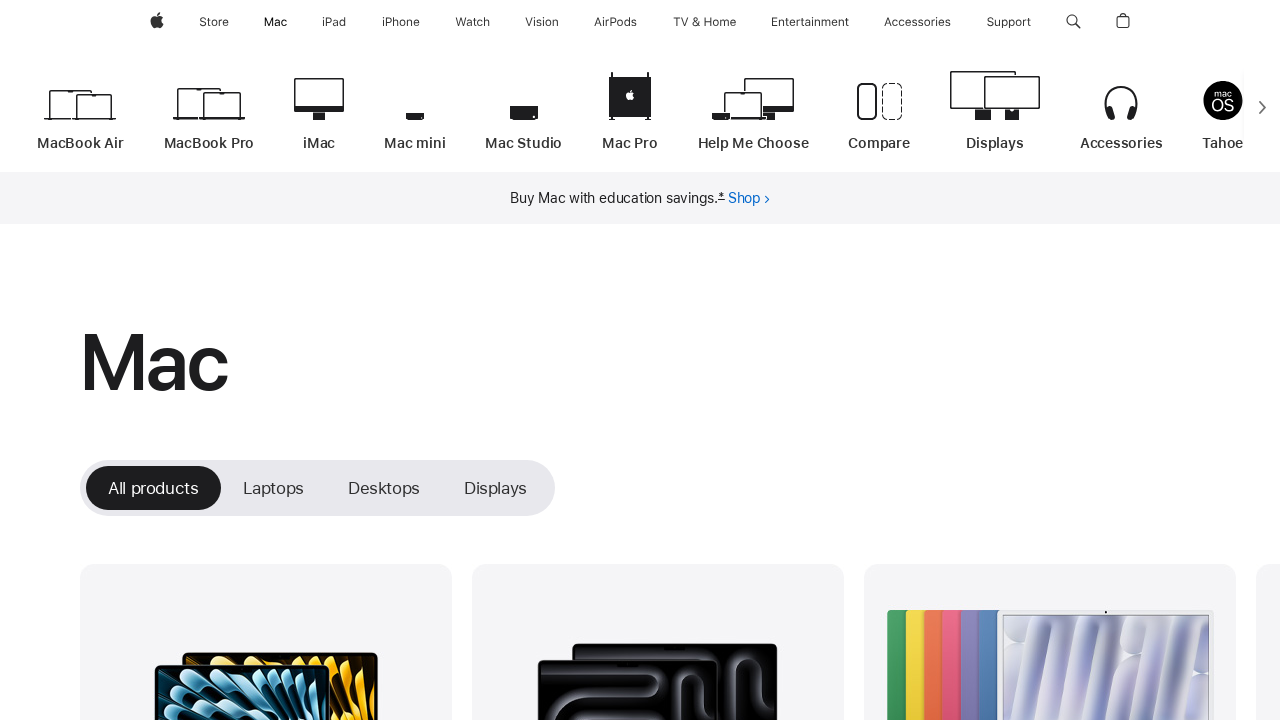

Content settled after 1 second delay for link 1
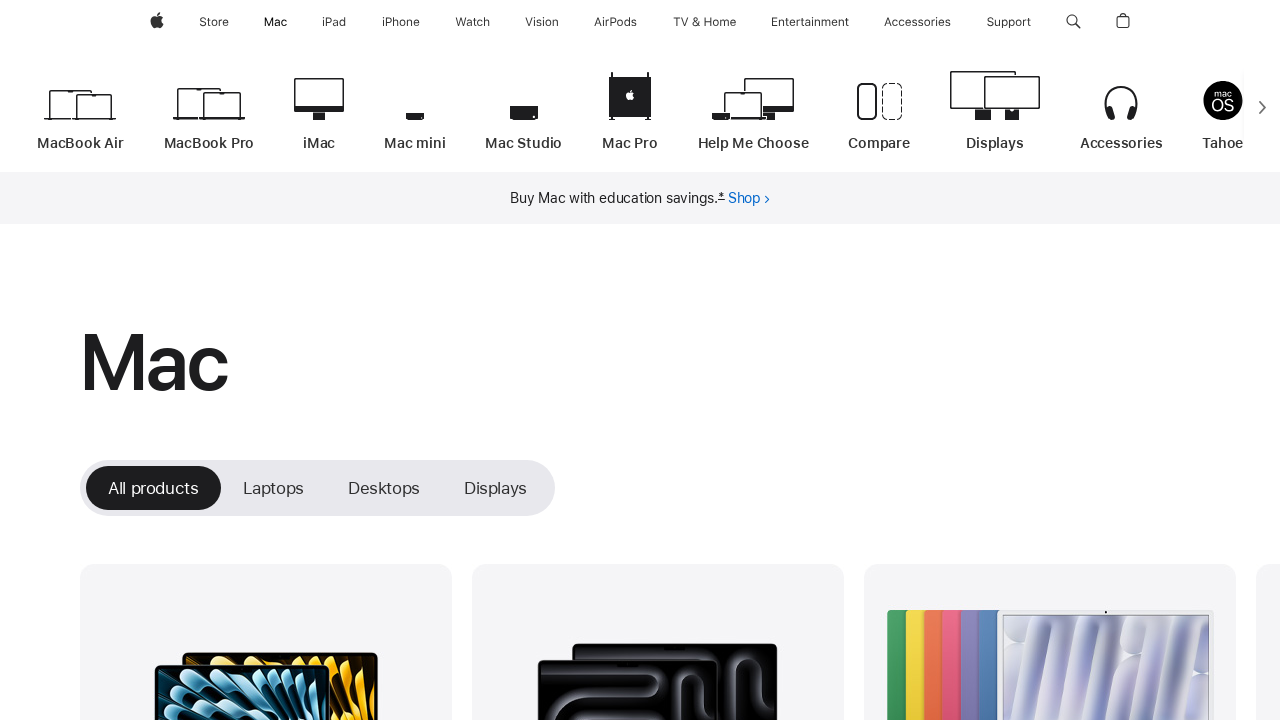

Clicked navigation link at index 2 at (334, 22) on ul.globalnav-submenu-trigger-group li a >> nth=2
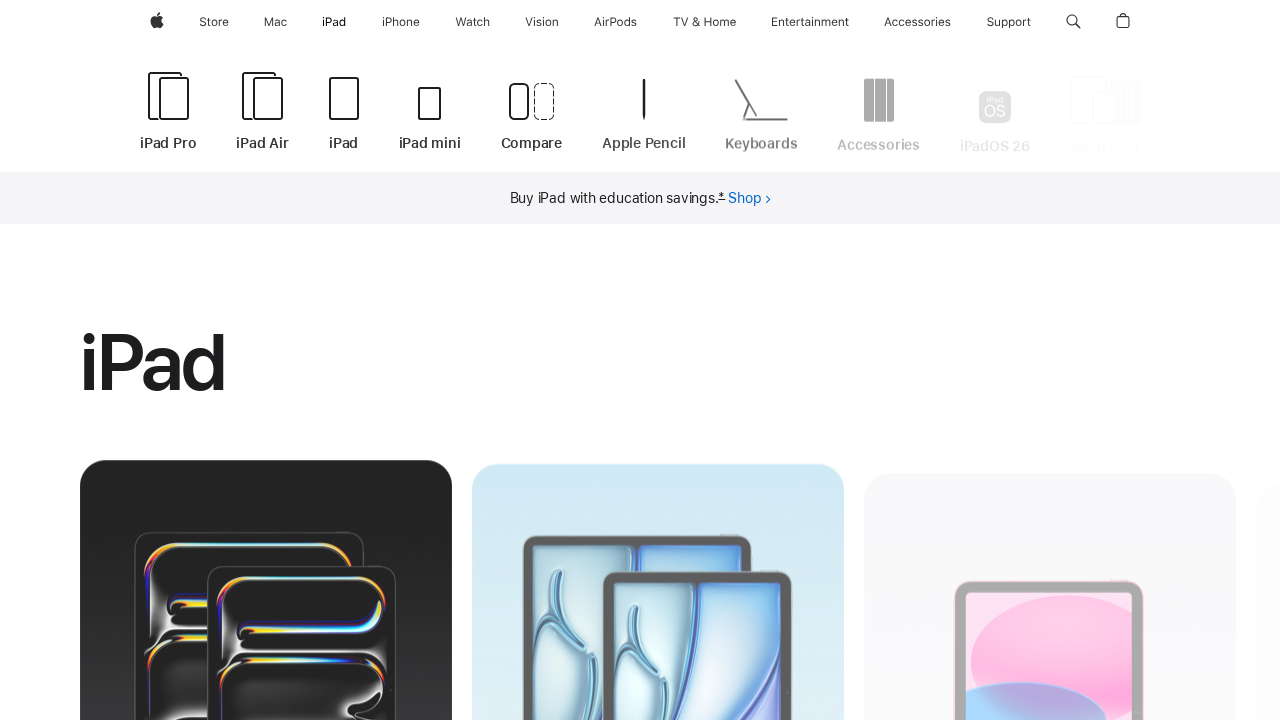

Page loaded after clicking link 2
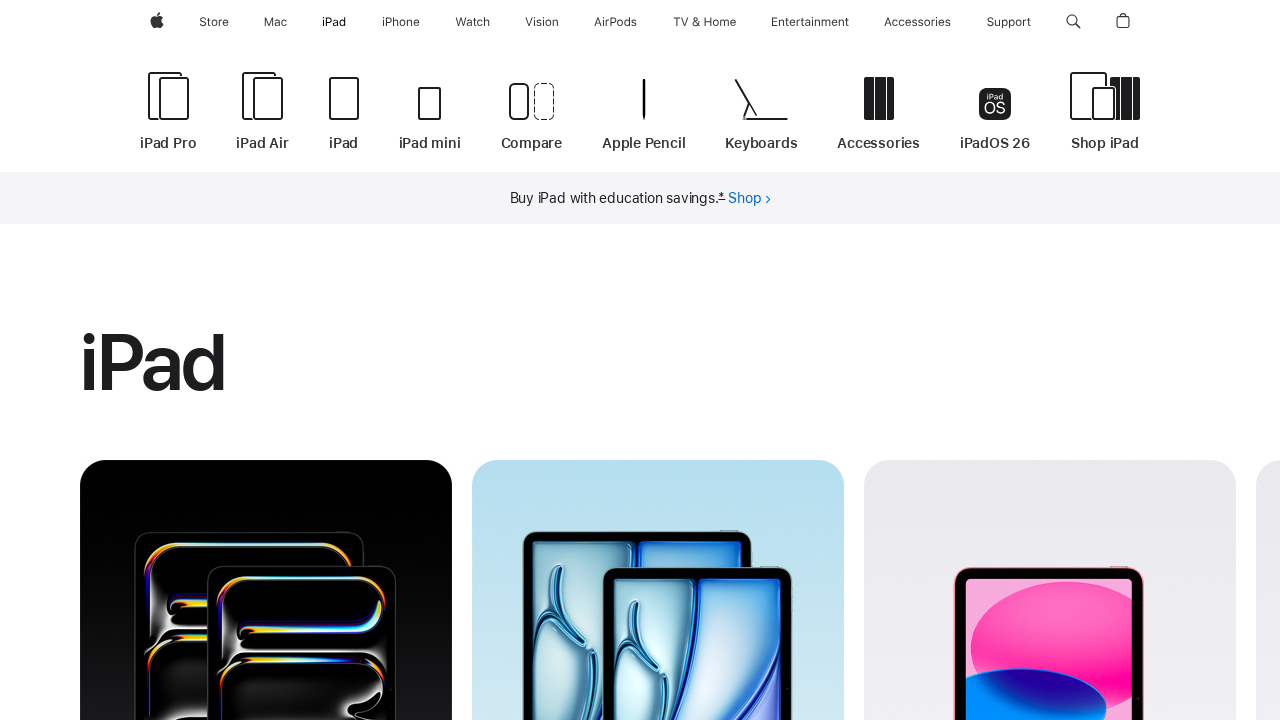

Content settled after 1 second delay for link 2
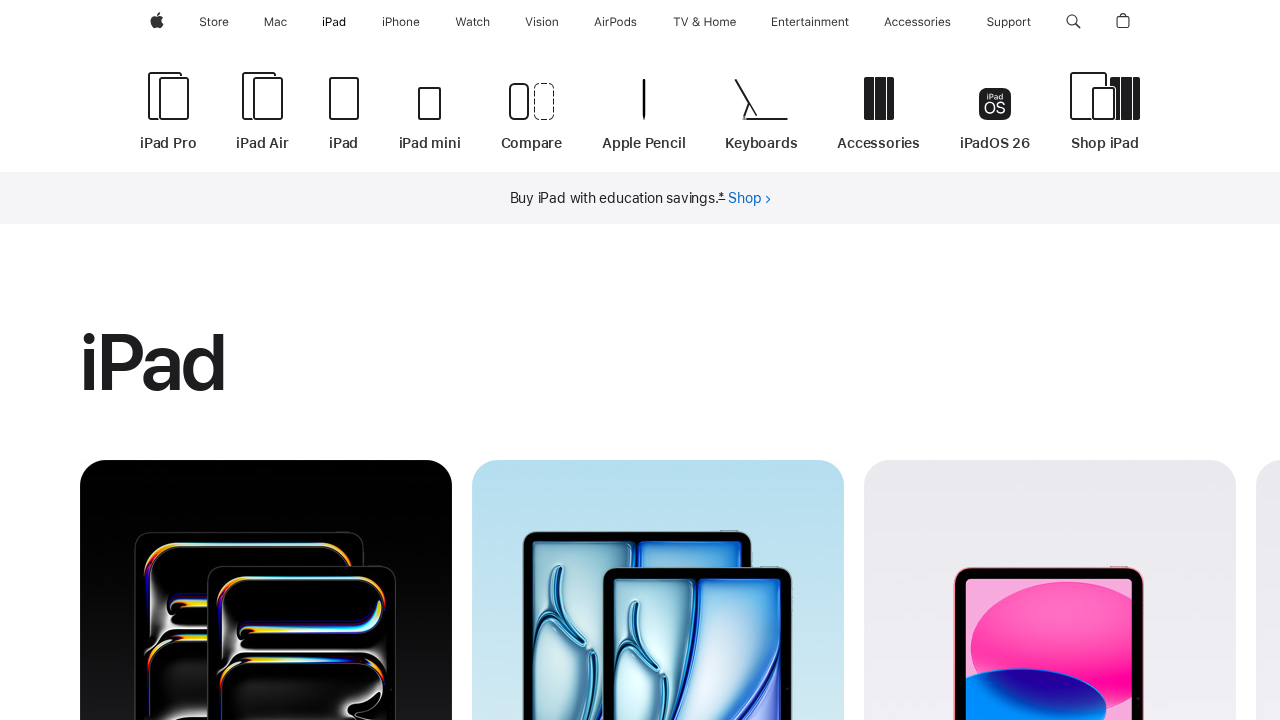

Clicked navigation link at index 3 at (401, 22) on ul.globalnav-submenu-trigger-group li a >> nth=3
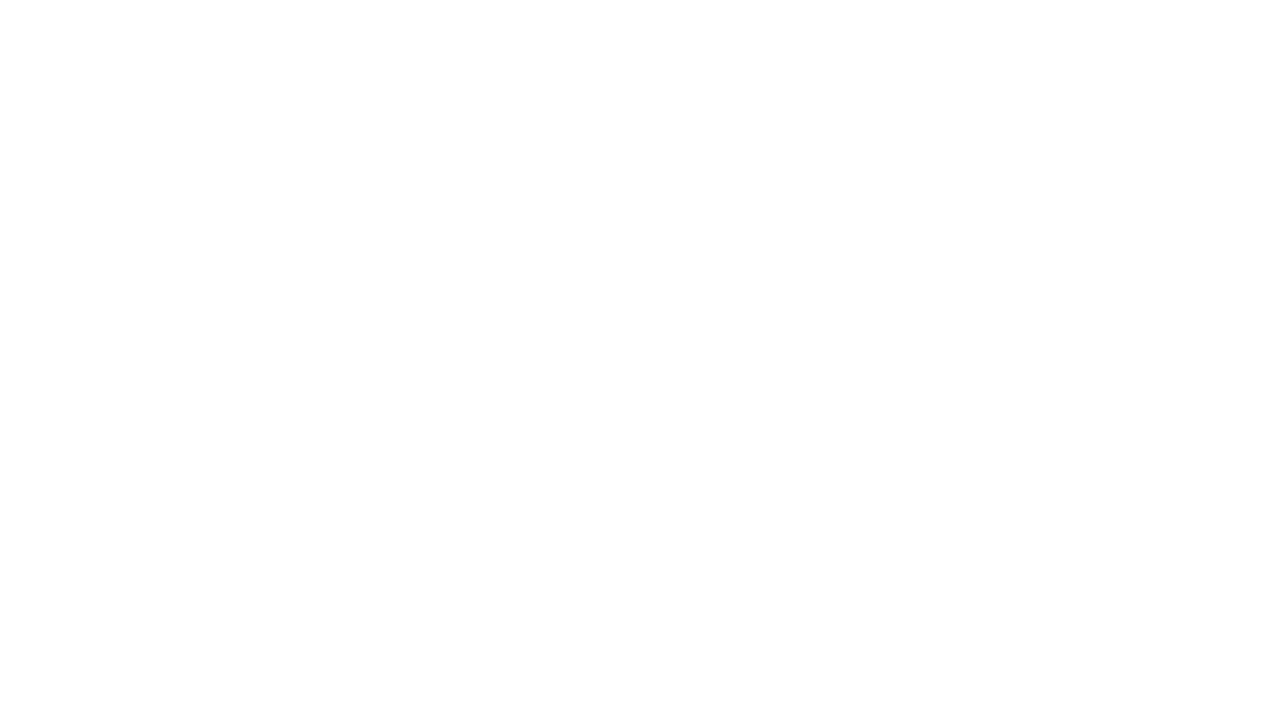

Page loaded after clicking link 3
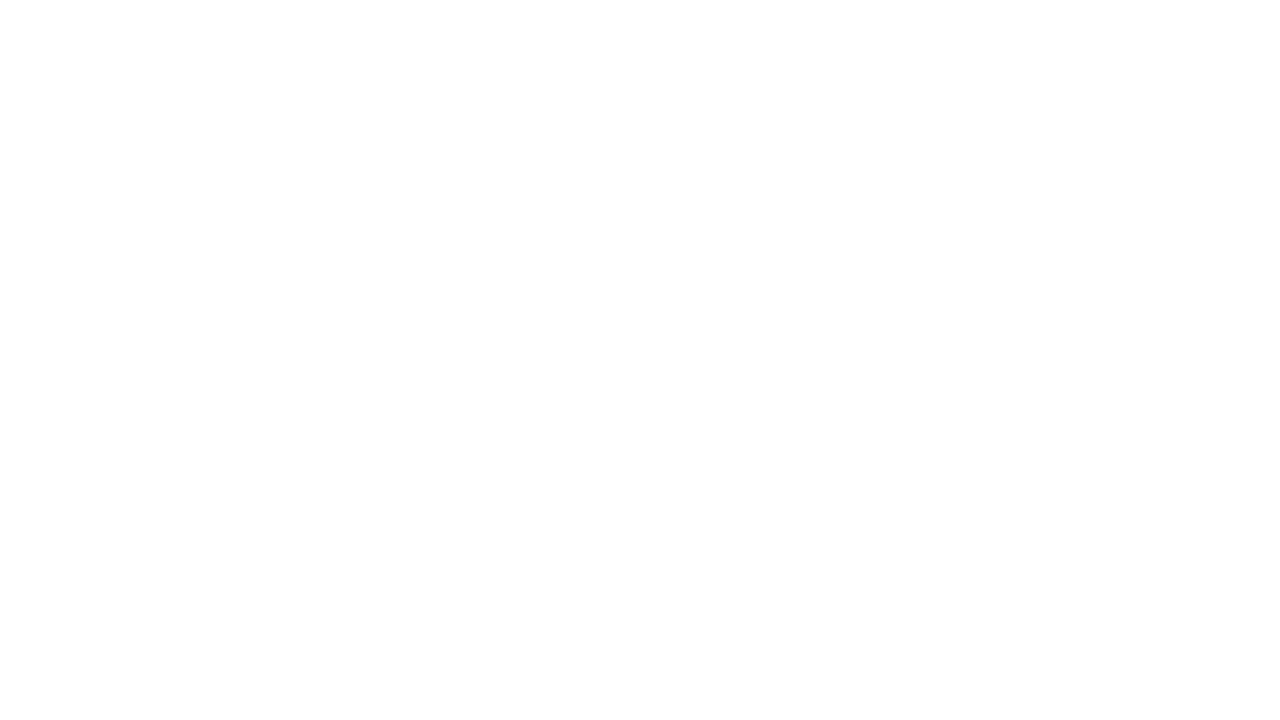

Content settled after 1 second delay for link 3
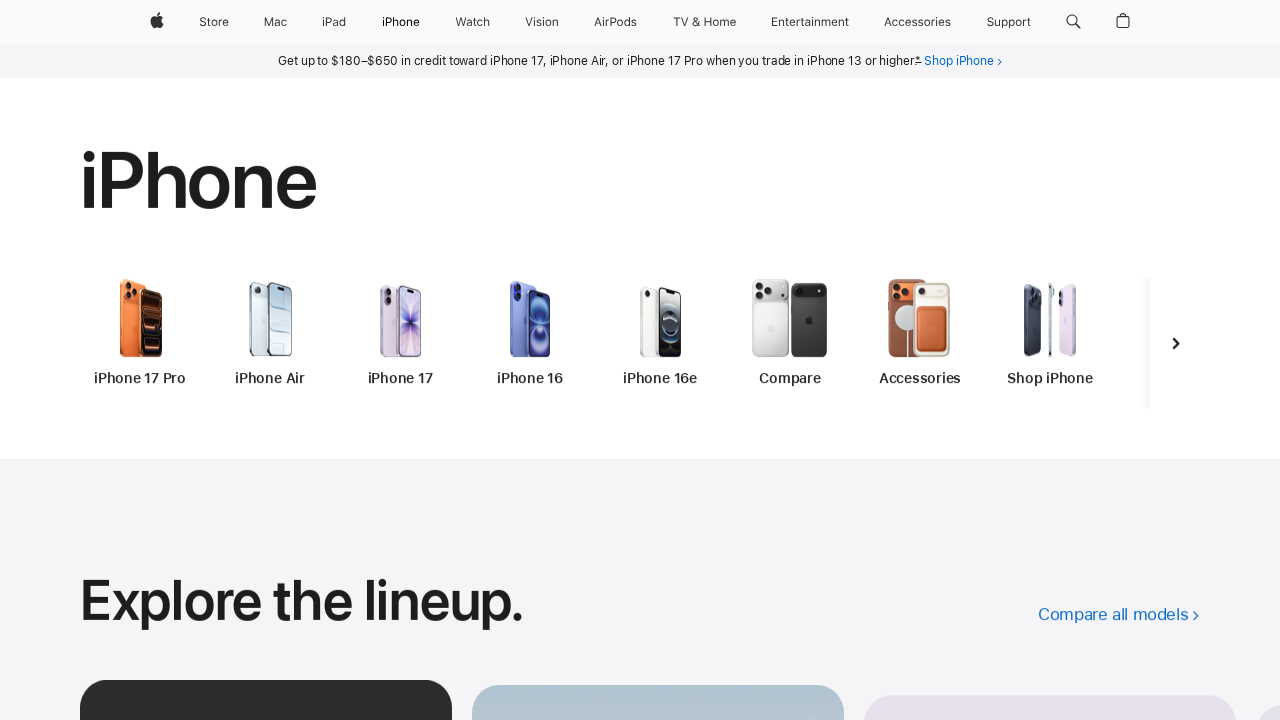

Clicked navigation link at index 4 at (472, 22) on ul.globalnav-submenu-trigger-group li a >> nth=4
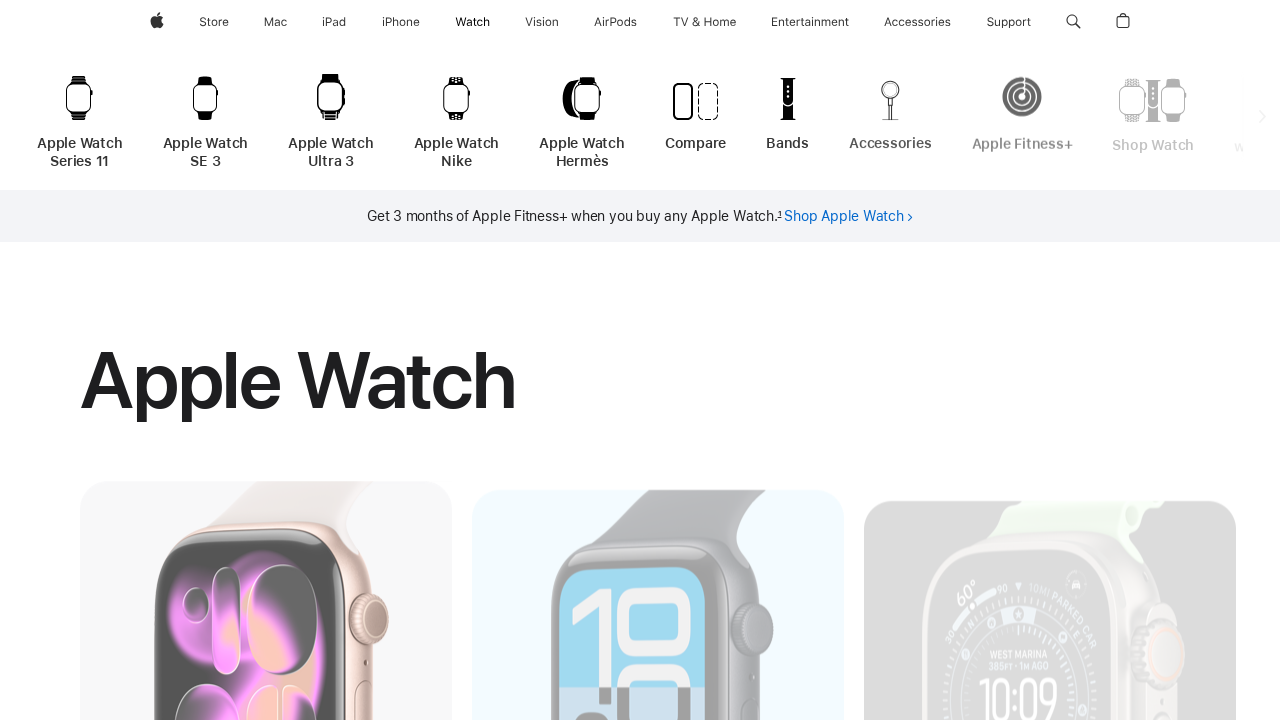

Page loaded after clicking link 4
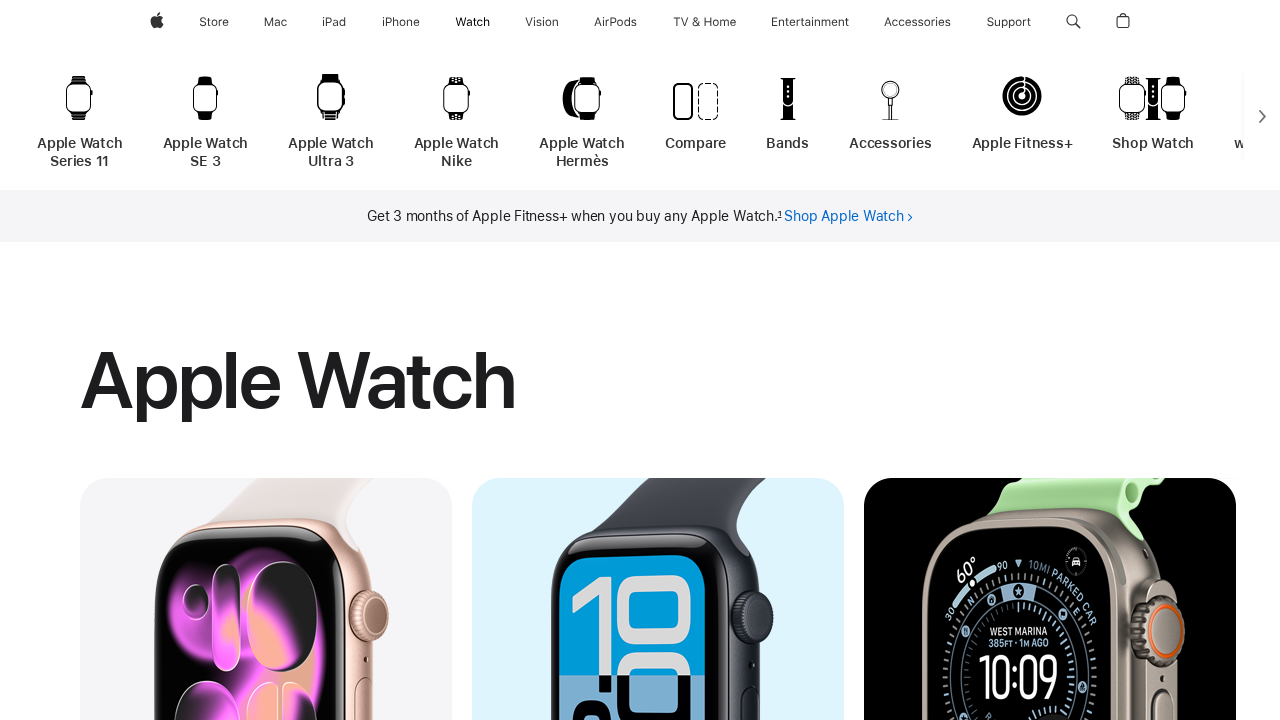

Content settled after 1 second delay for link 4
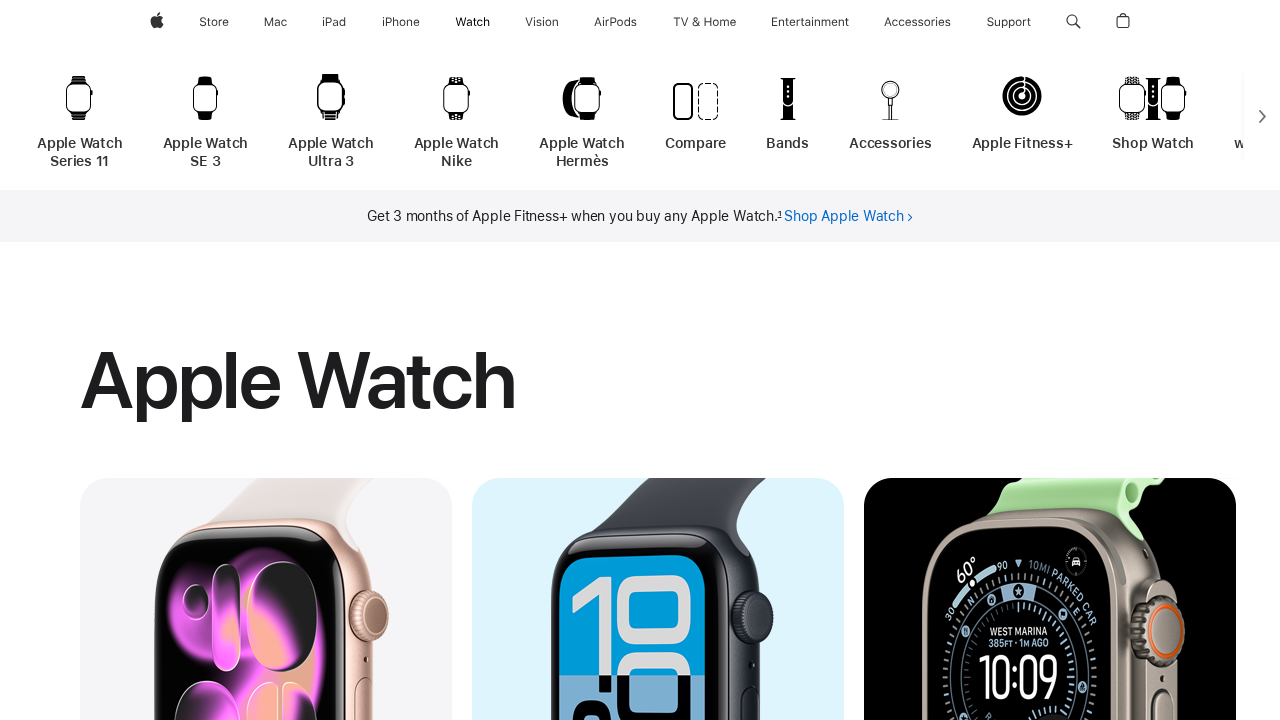

Clicked navigation link at index 5 at (542, 22) on ul.globalnav-submenu-trigger-group li a >> nth=5
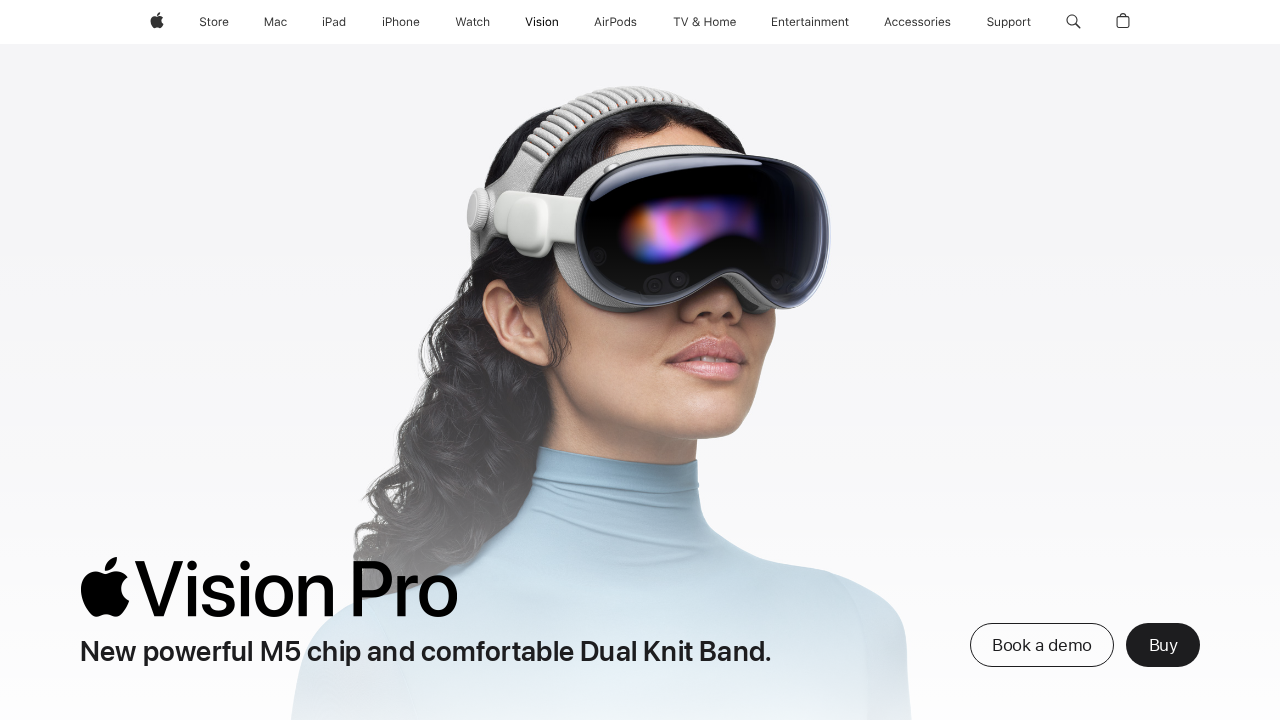

Page loaded after clicking link 5
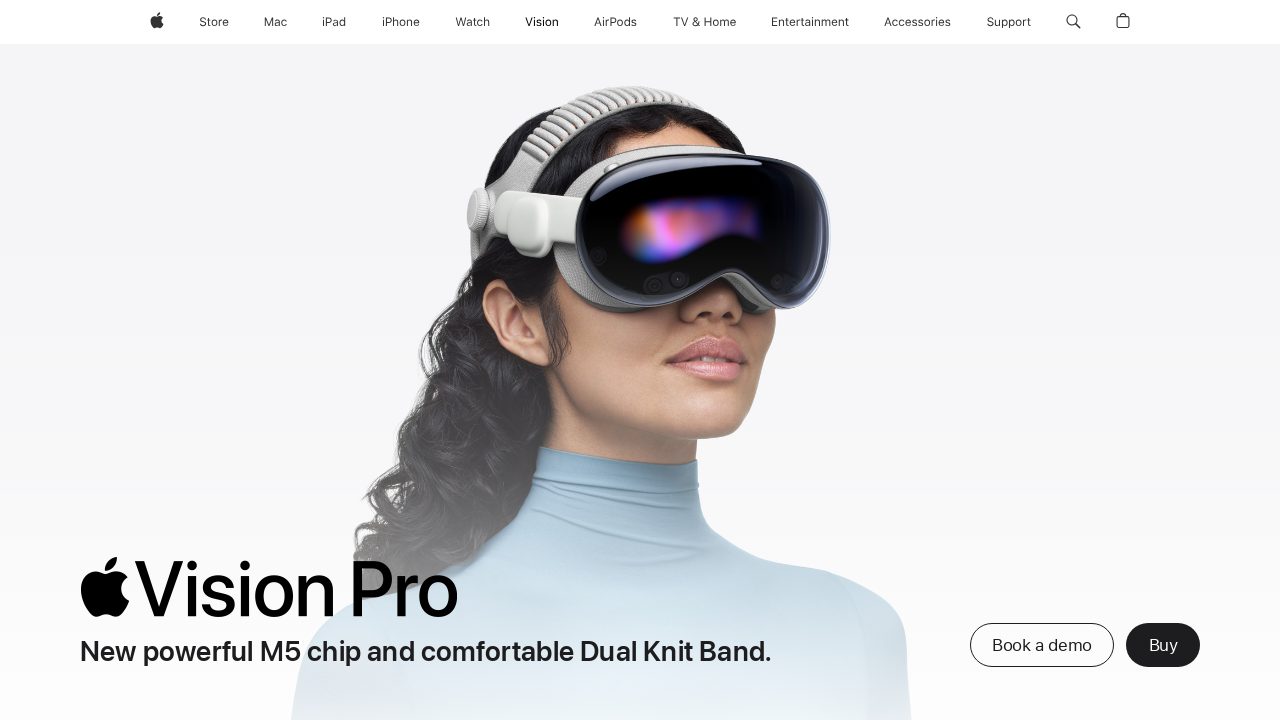

Content settled after 1 second delay for link 5
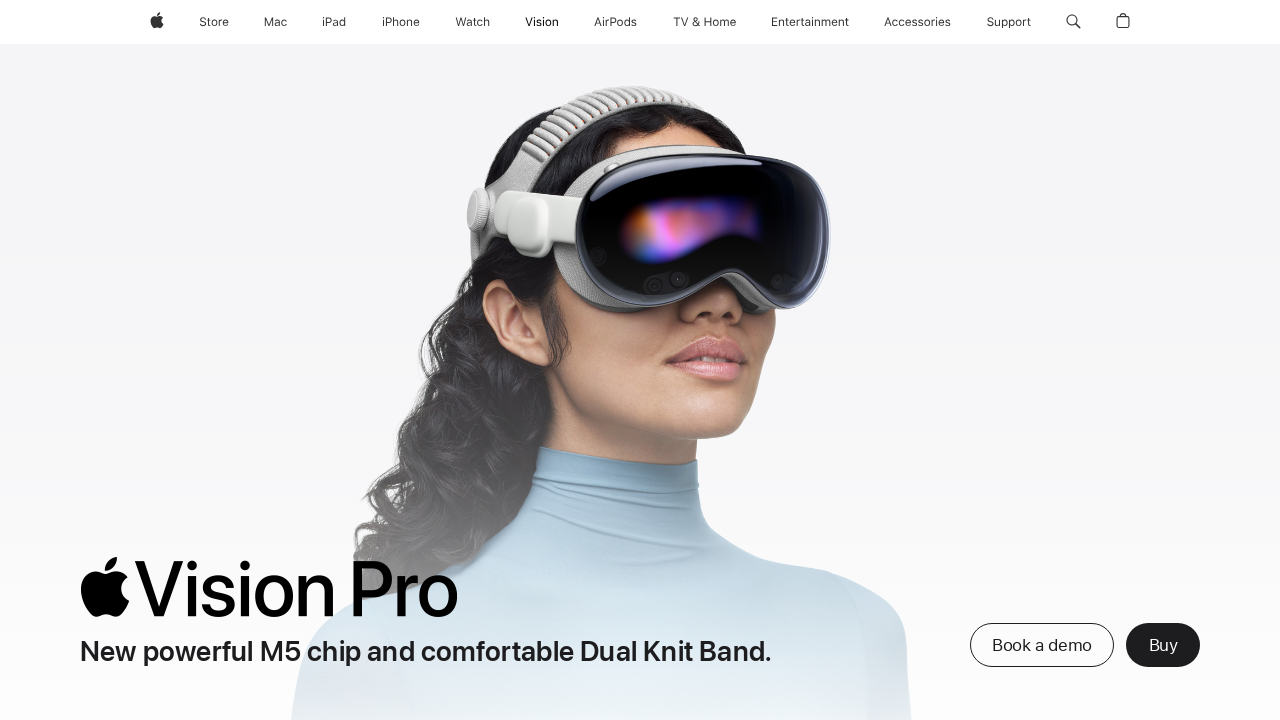

Clicked navigation link at index 6 at (615, 22) on ul.globalnav-submenu-trigger-group li a >> nth=6
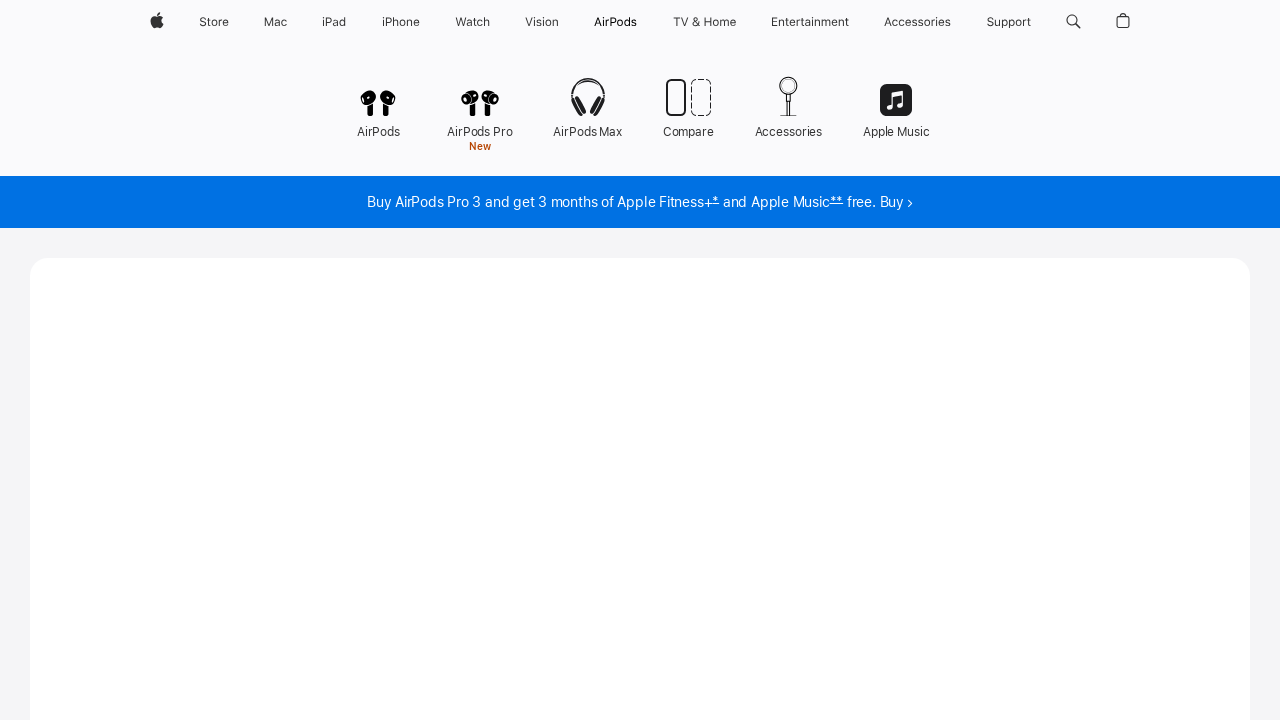

Page loaded after clicking link 6
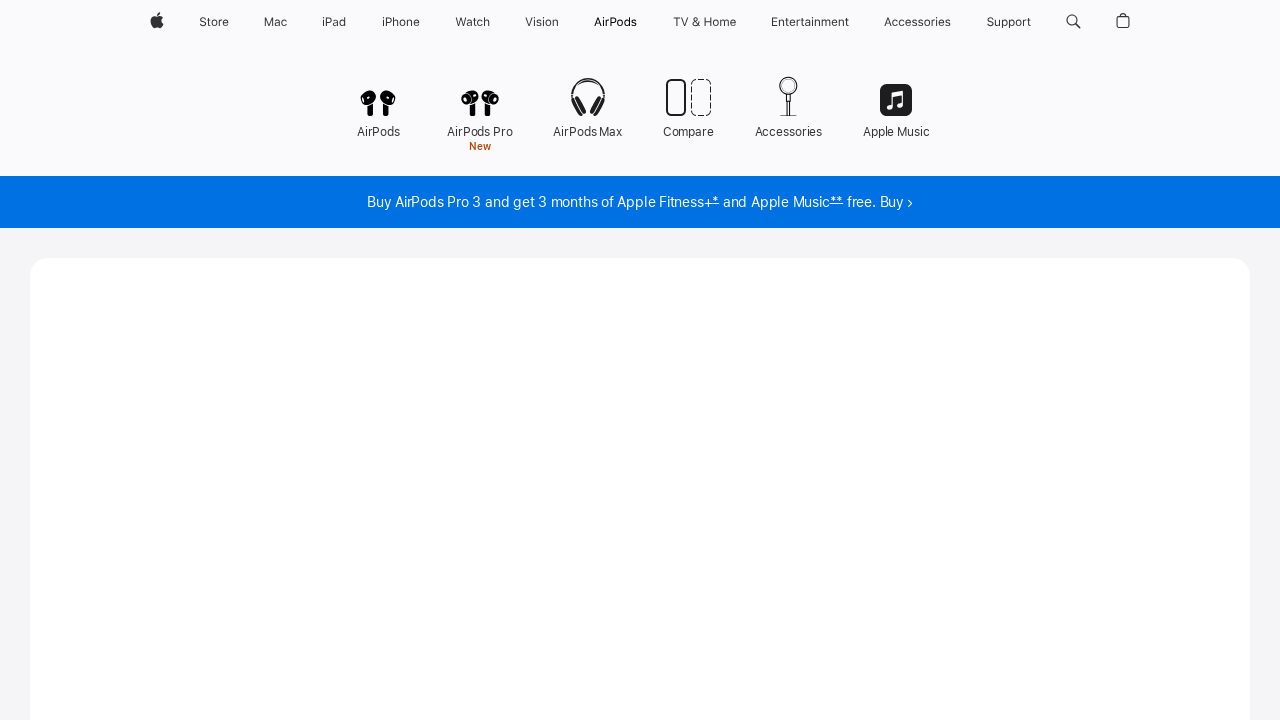

Content settled after 1 second delay for link 6
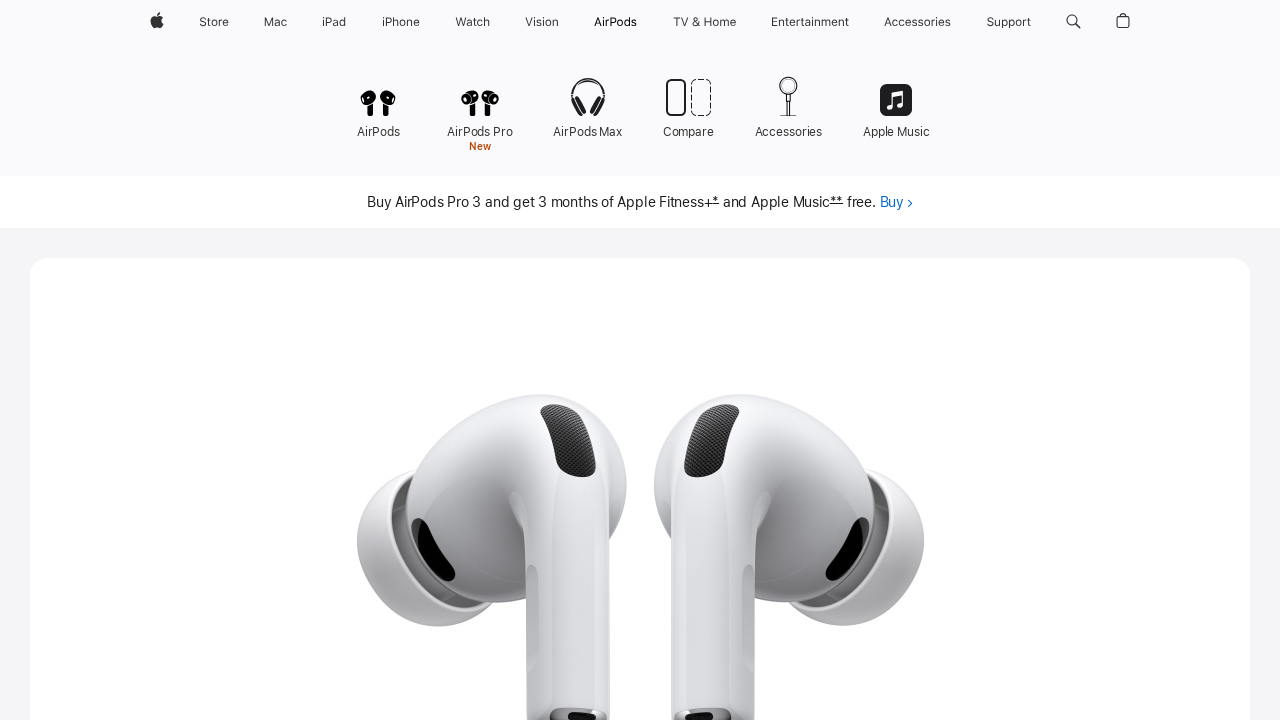

Clicked navigation link at index 7 at (705, 22) on ul.globalnav-submenu-trigger-group li a >> nth=7
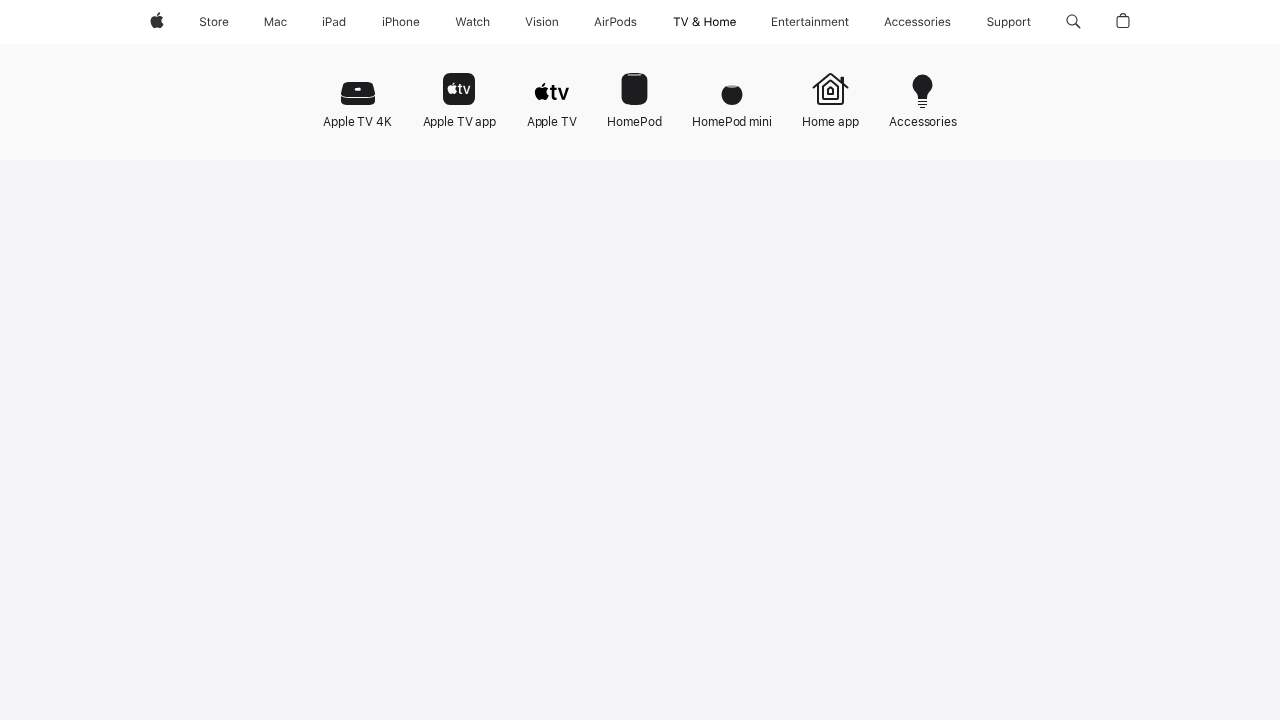

Page loaded after clicking link 7
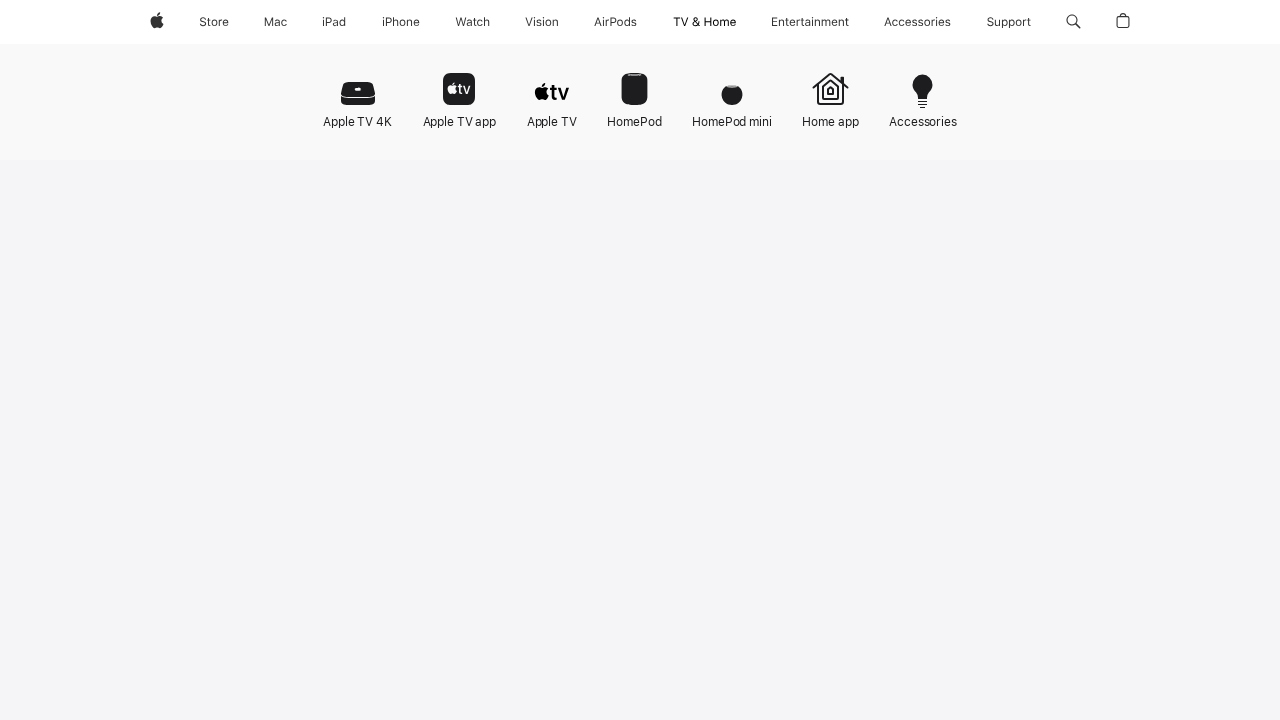

Content settled after 1 second delay for link 7
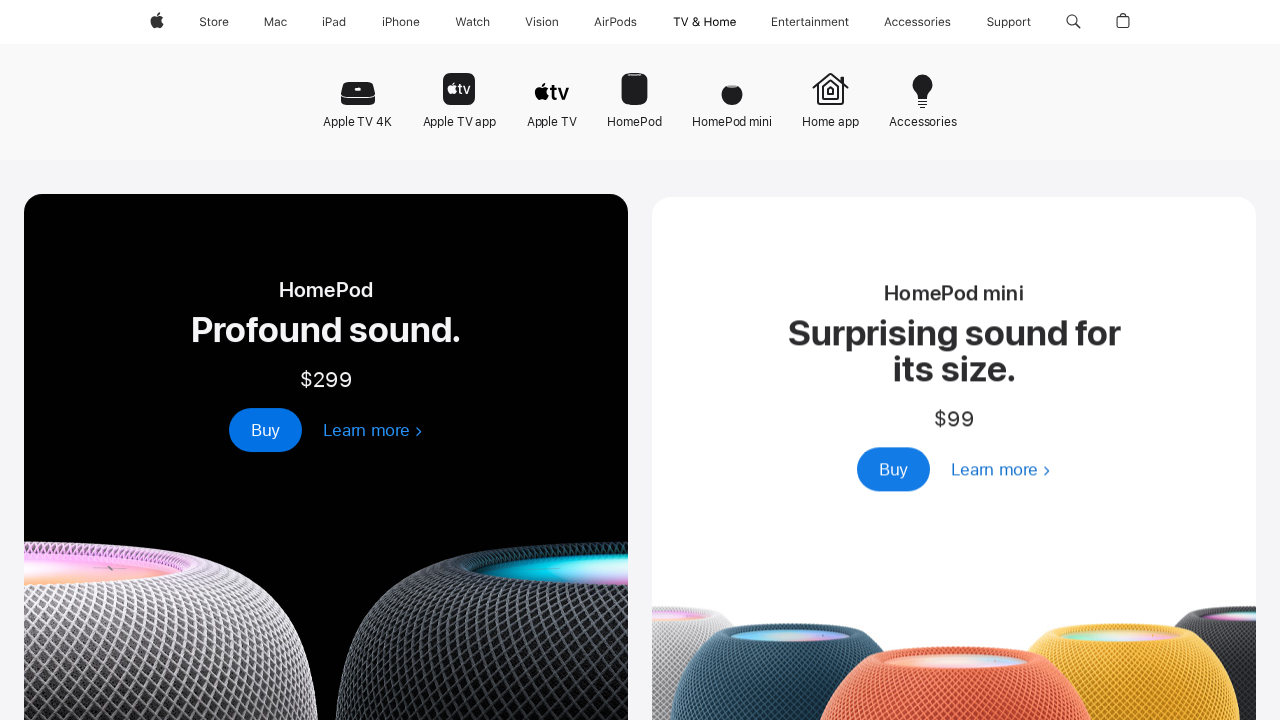

Clicked navigation link at index 8 at (811, 22) on ul.globalnav-submenu-trigger-group li a >> nth=8
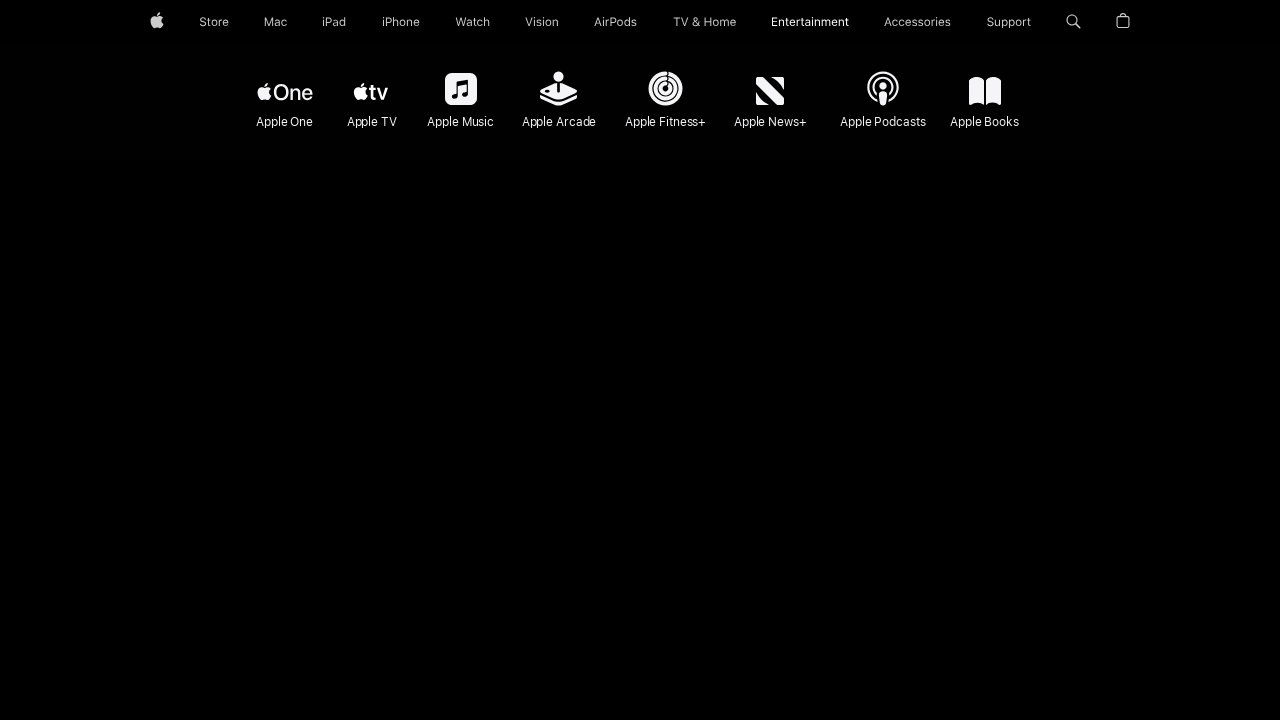

Page loaded after clicking link 8
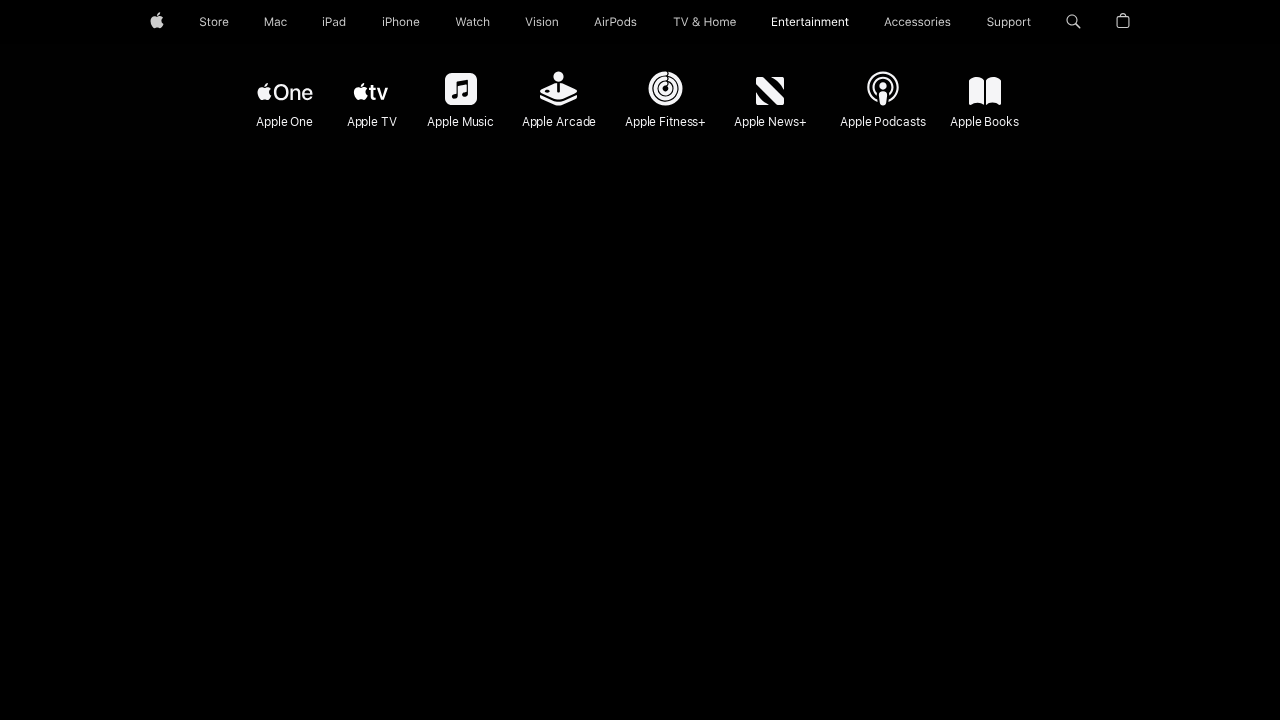

Content settled after 1 second delay for link 8
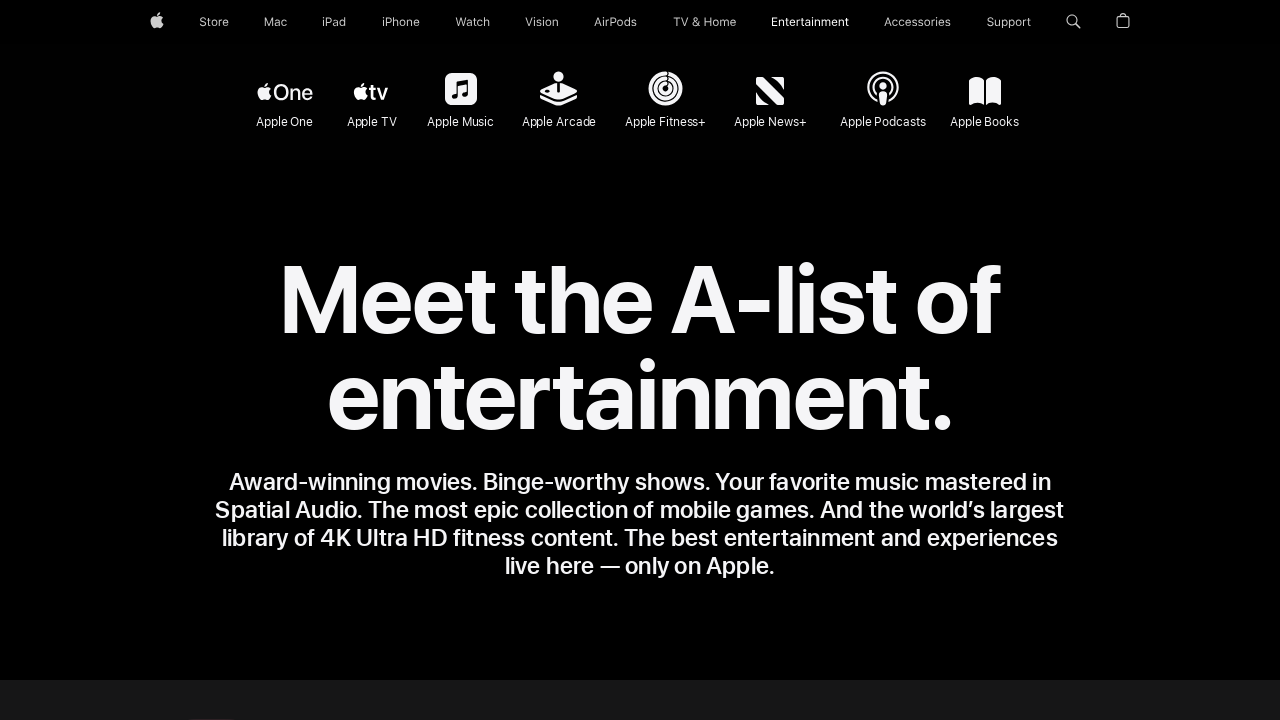

Clicked navigation link at index 9 at (918, 22) on ul.globalnav-submenu-trigger-group li a >> nth=9
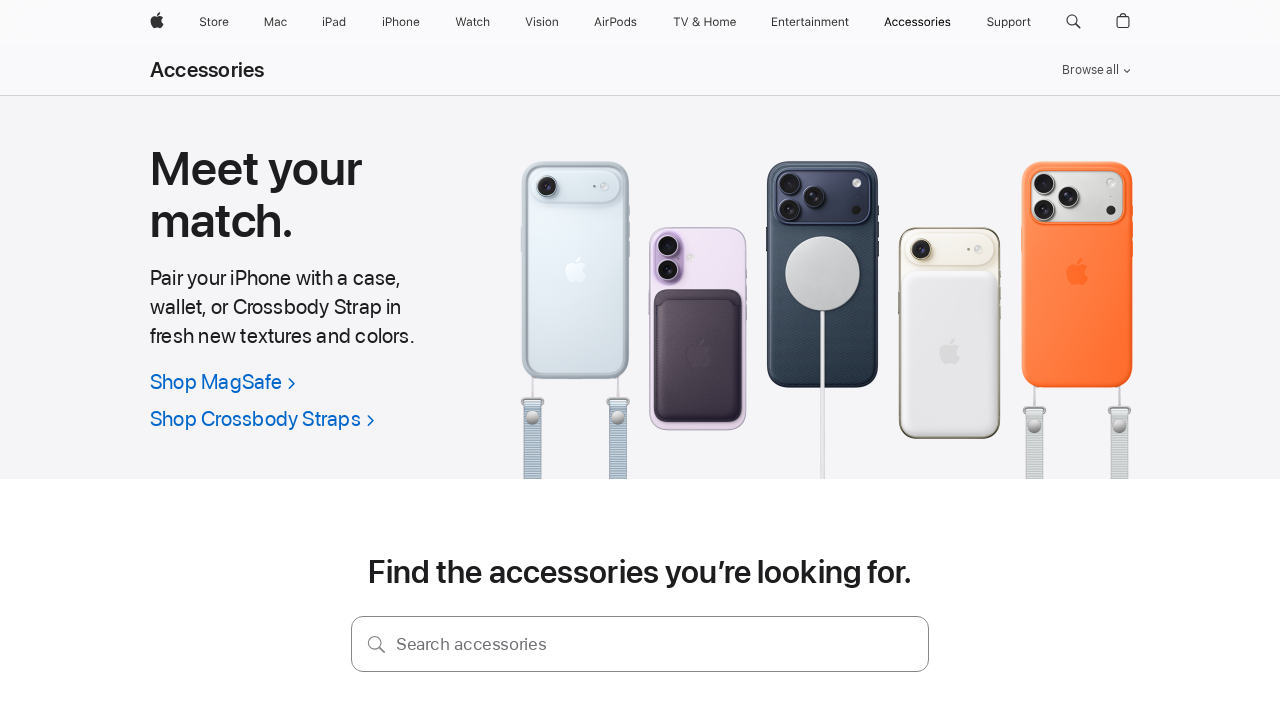

Page loaded after clicking link 9
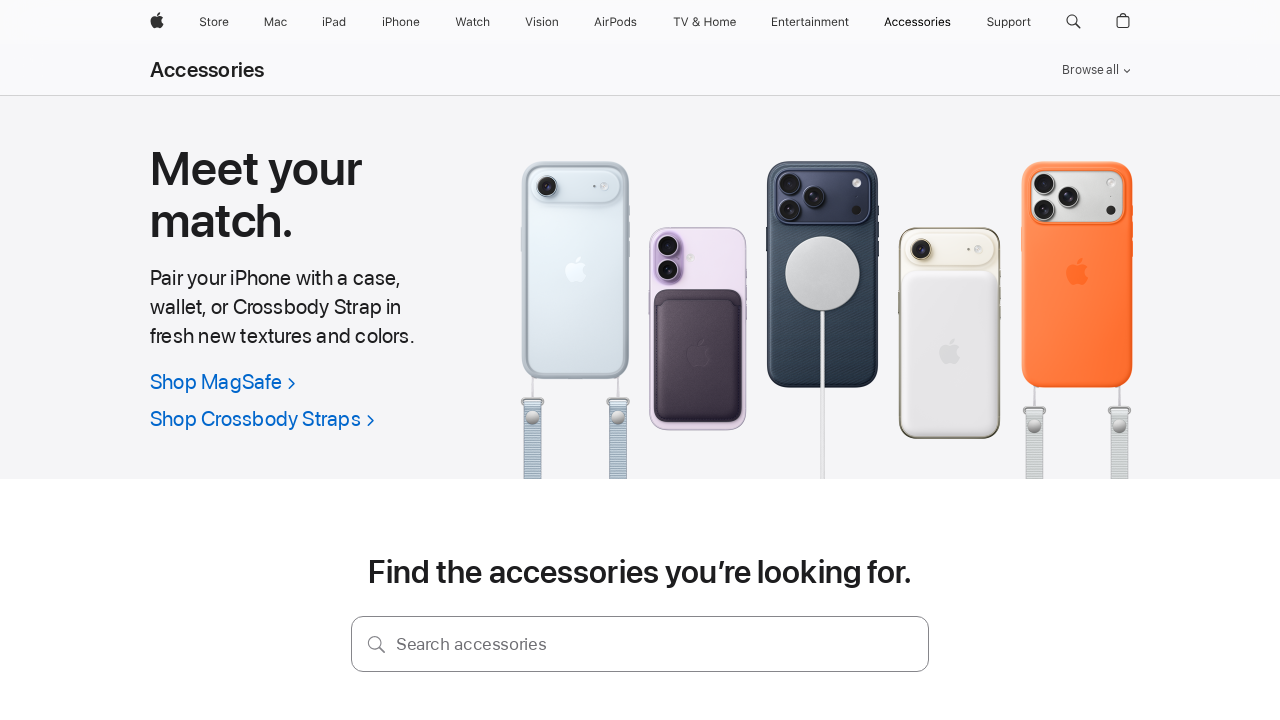

Content settled after 1 second delay for link 9
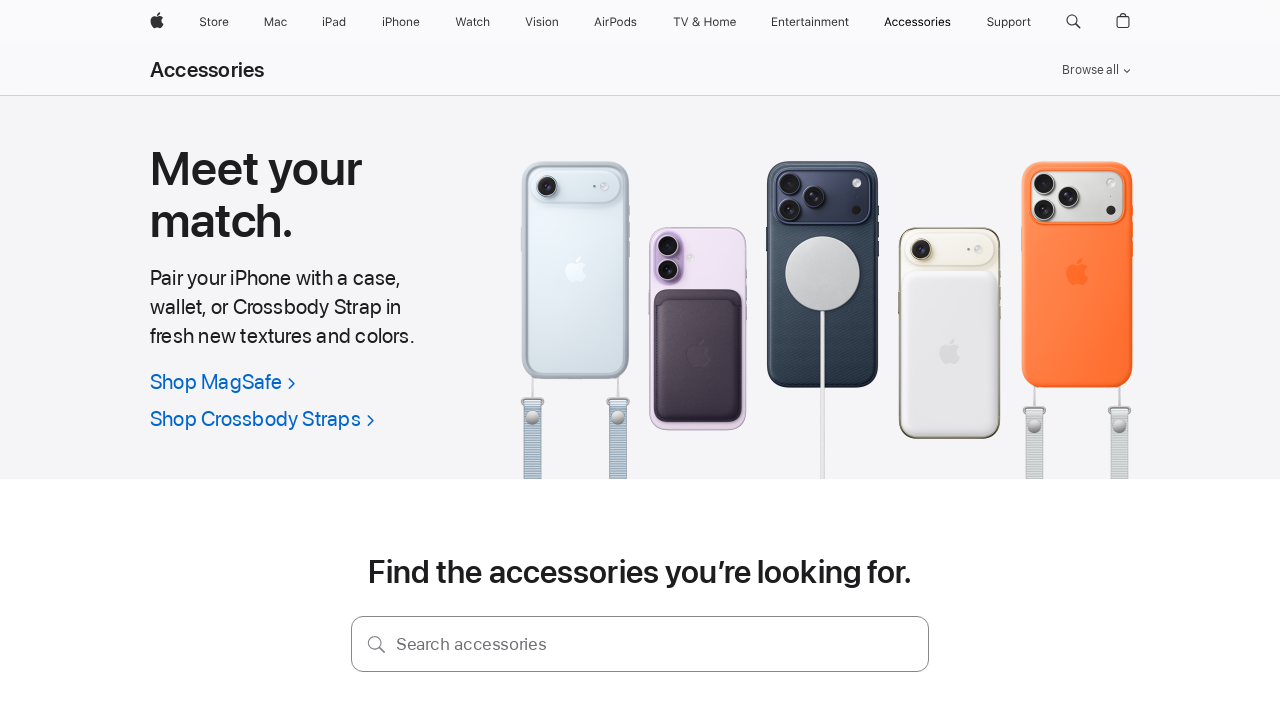

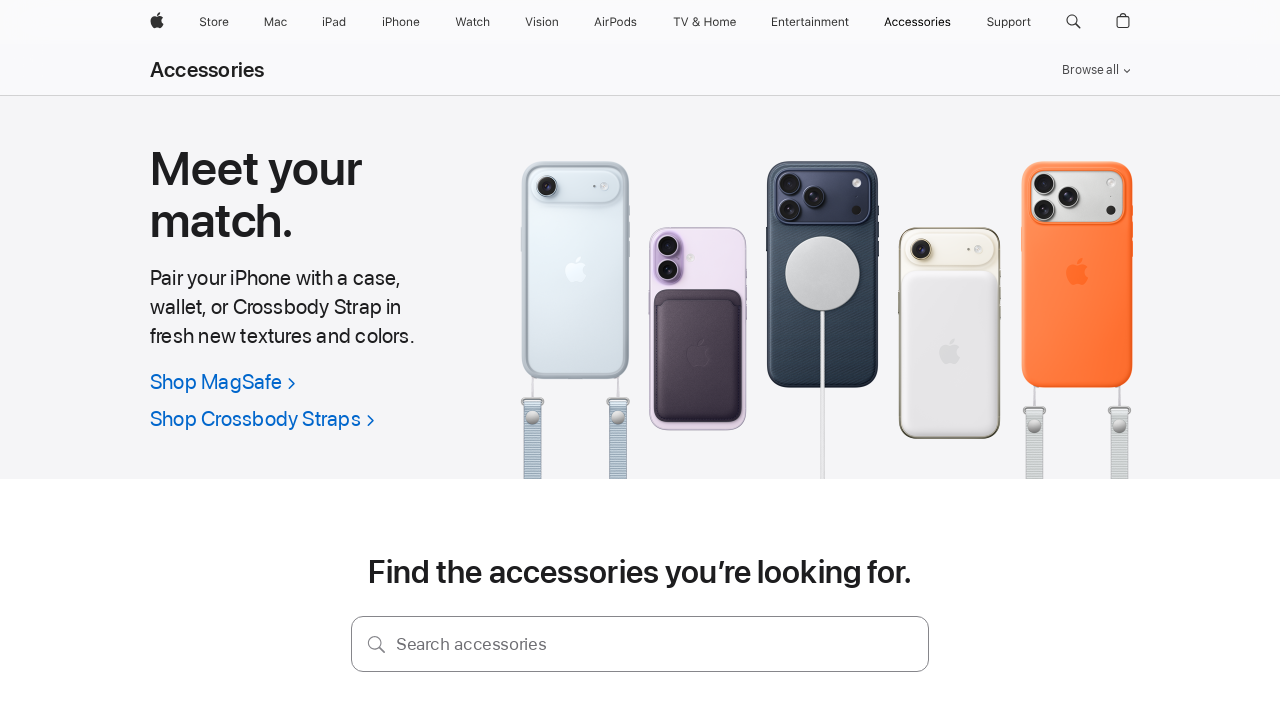